Navigates to Naveen Automation Labs academy homepage and clicks the Login link to navigate to the login page

Starting URL: https://academy.naveenautomationlabs.com/

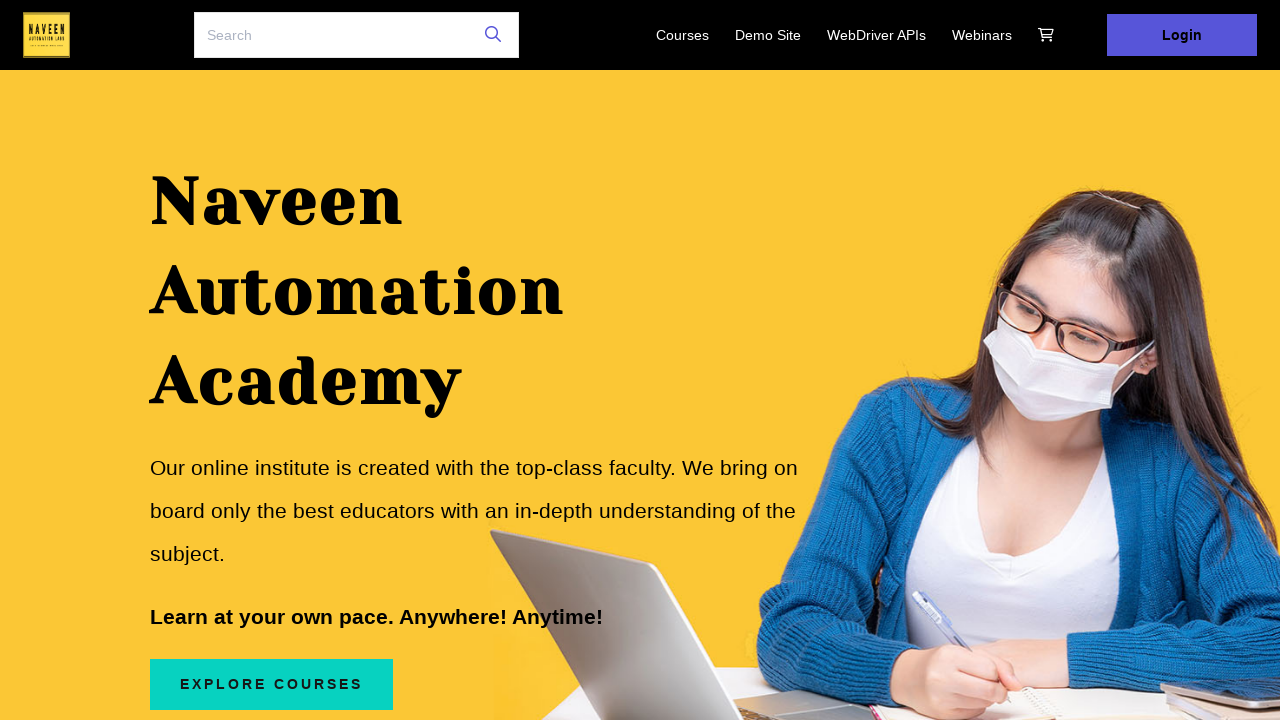

Clicked the Login link on Naveen Automation Labs academy homepage at (1182, 35) on a:has-text('Login')
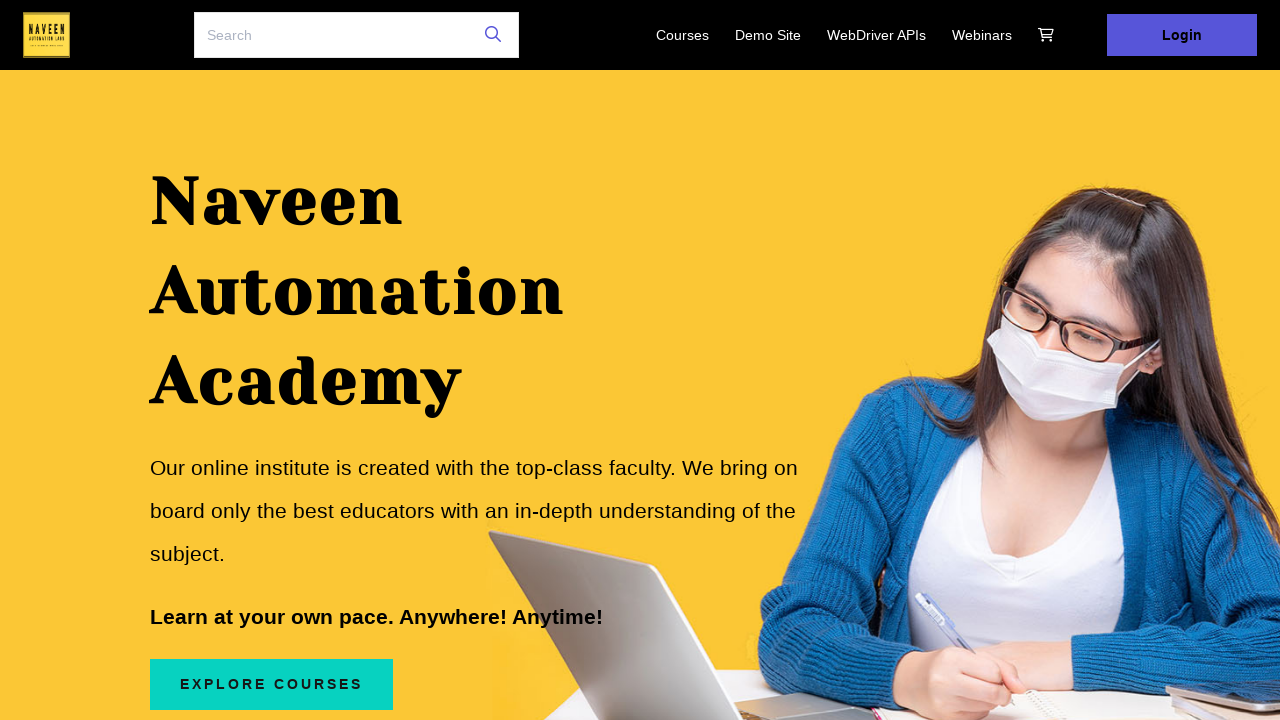

Waited for page to load completely after navigating to login page
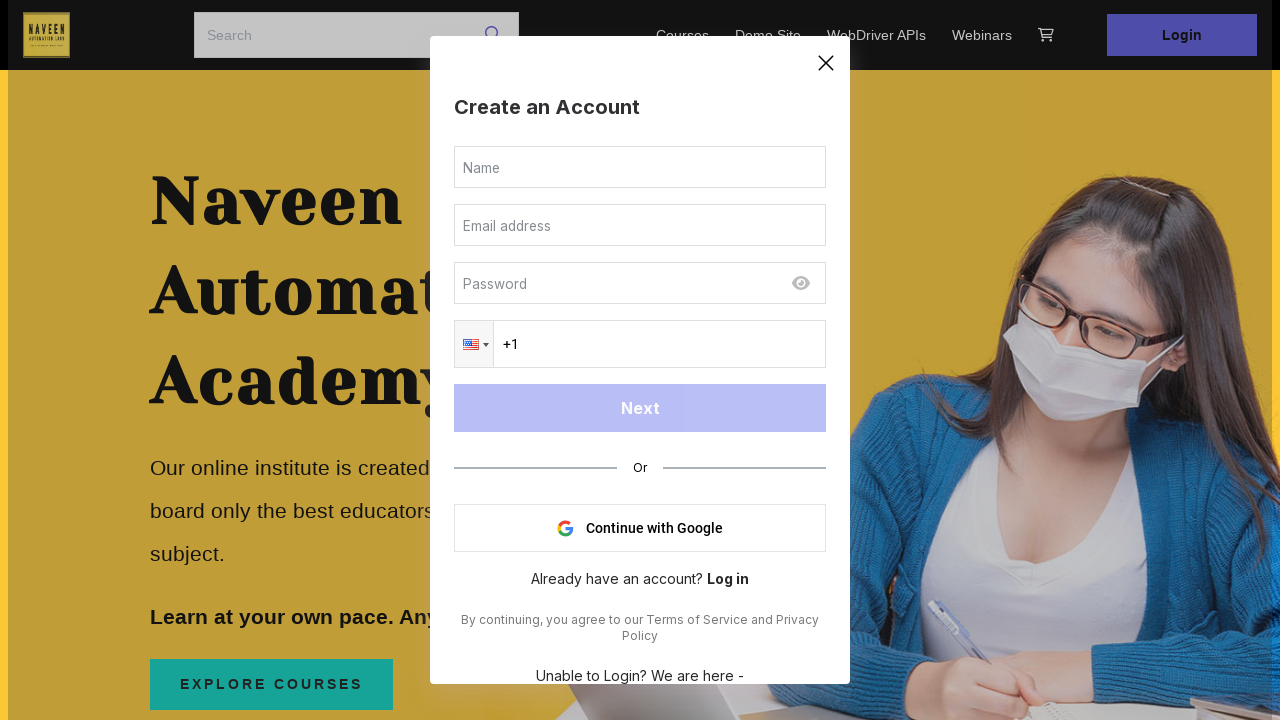

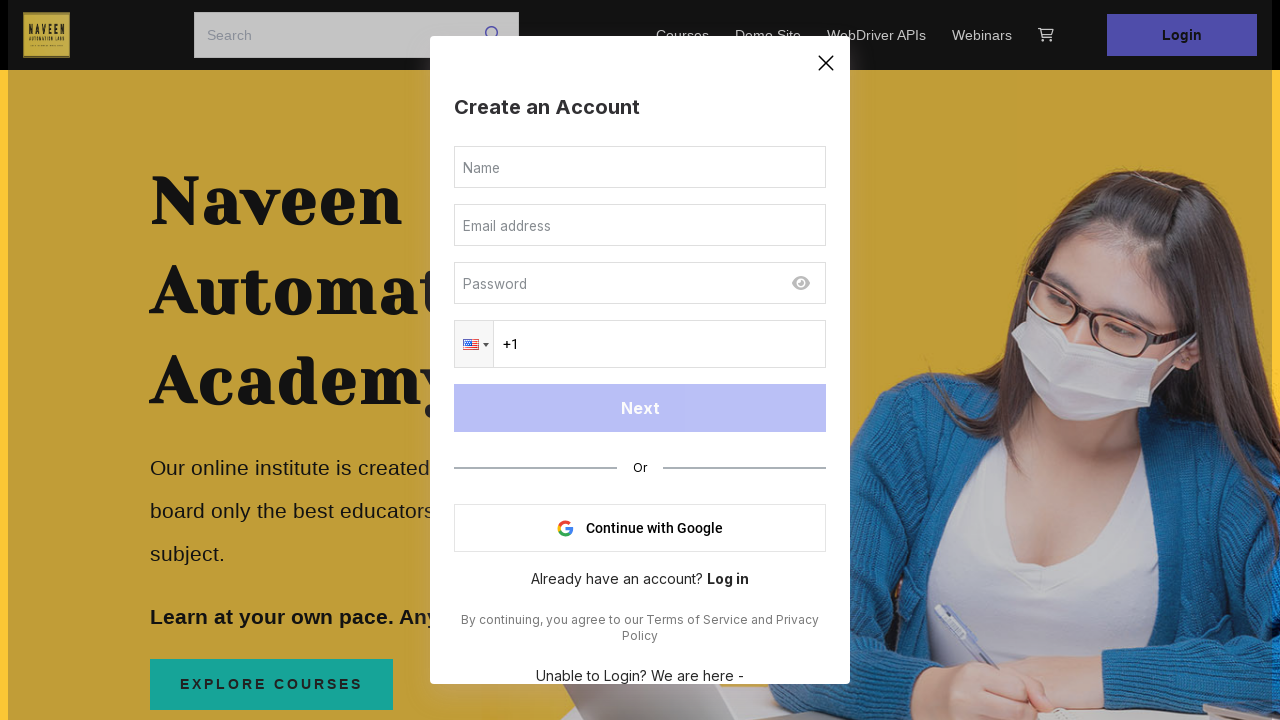